Tests tab navigation by clicking on different tab headers

Starting URL: https://jqueryui.com

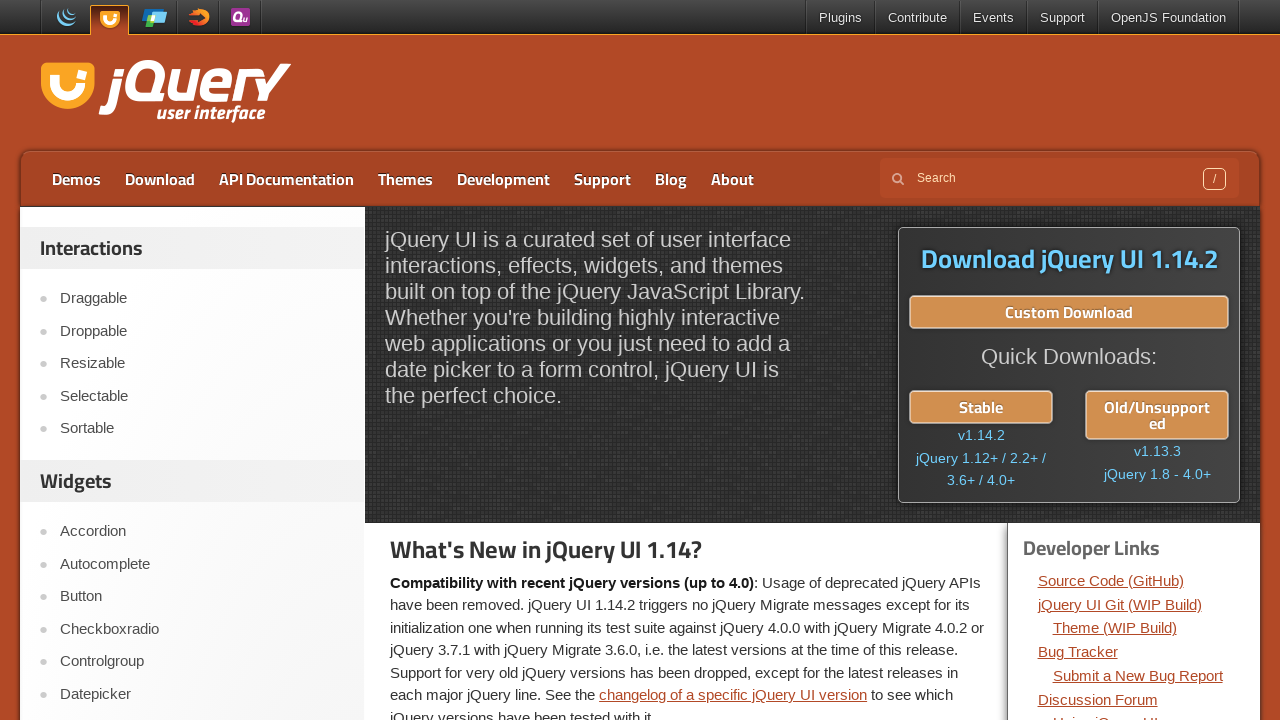

Clicked on Tabs link at (202, 361) on text=Tabs
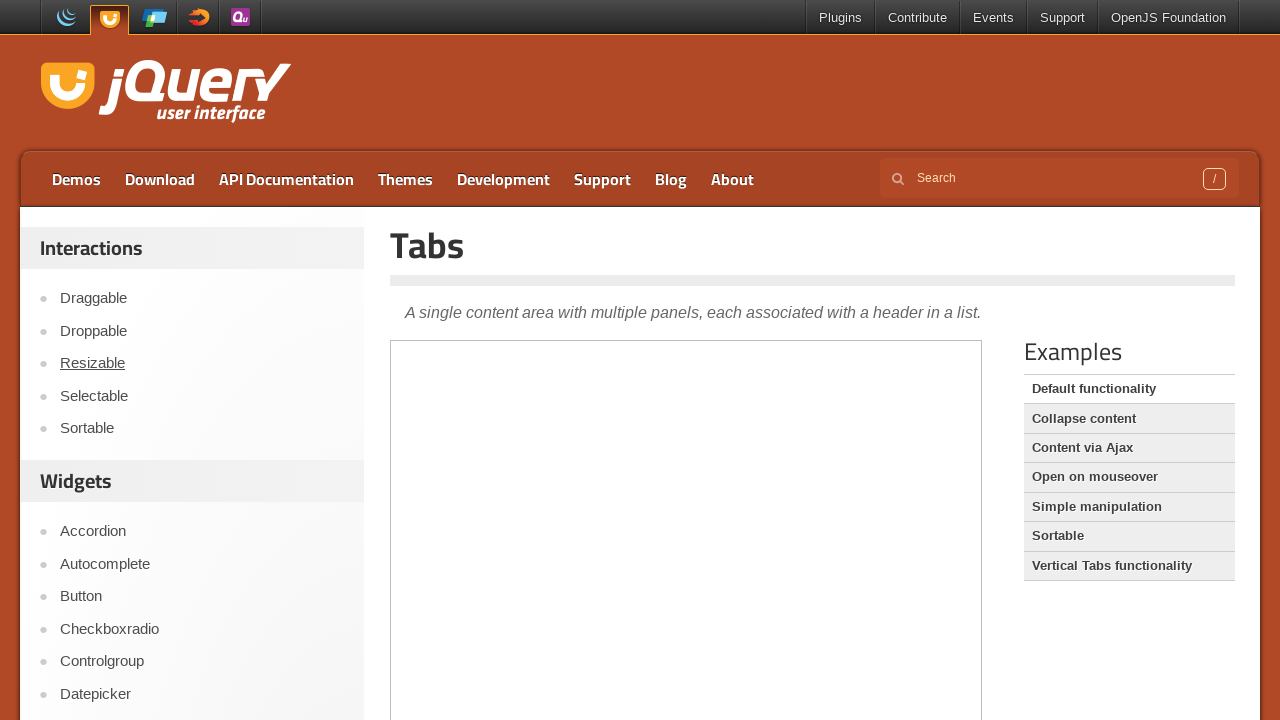

Located demo iframe for tab navigation
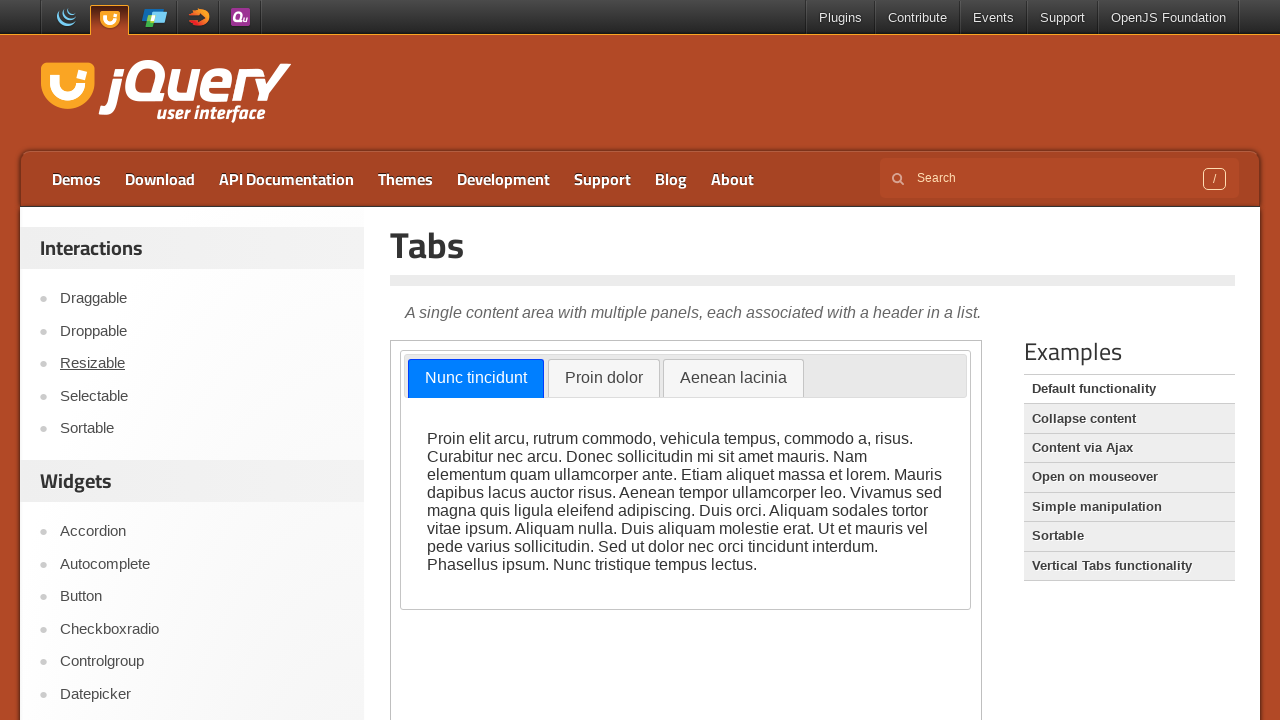

Clicked on 'Nunc tincidunt' tab at (476, 379) on .demo-frame >> internal:control=enter-frame >> text=Nunc tincidunt
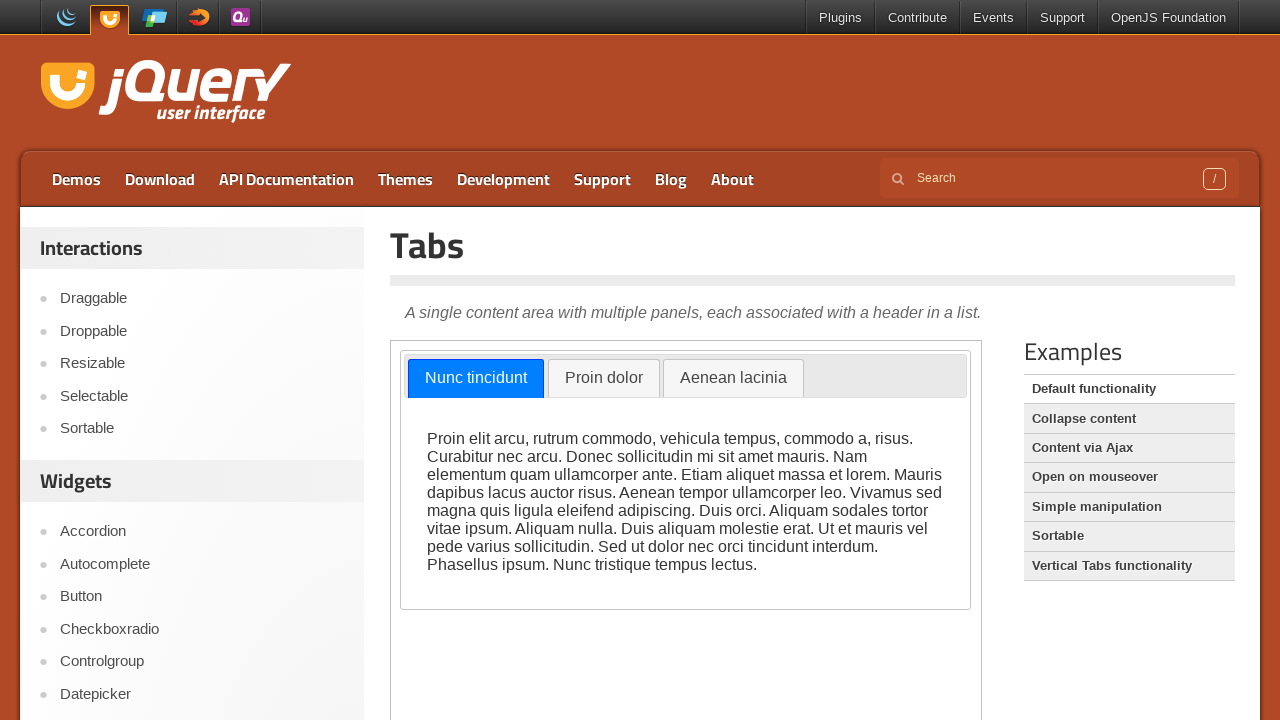

Clicked on 'Proin dolor' tab at (604, 379) on .demo-frame >> internal:control=enter-frame >> text=Proin dolor
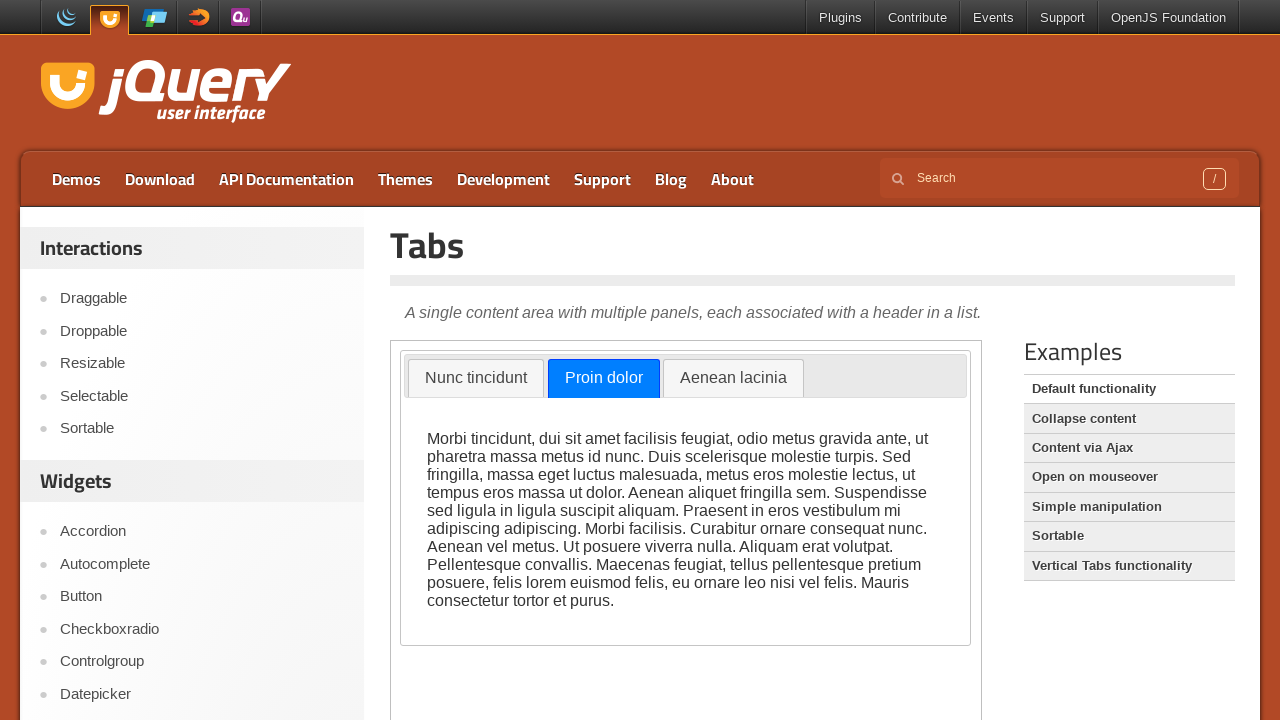

Clicked on 'Aenean lacinia' tab at (733, 379) on .demo-frame >> internal:control=enter-frame >> text=Aenean lacinia
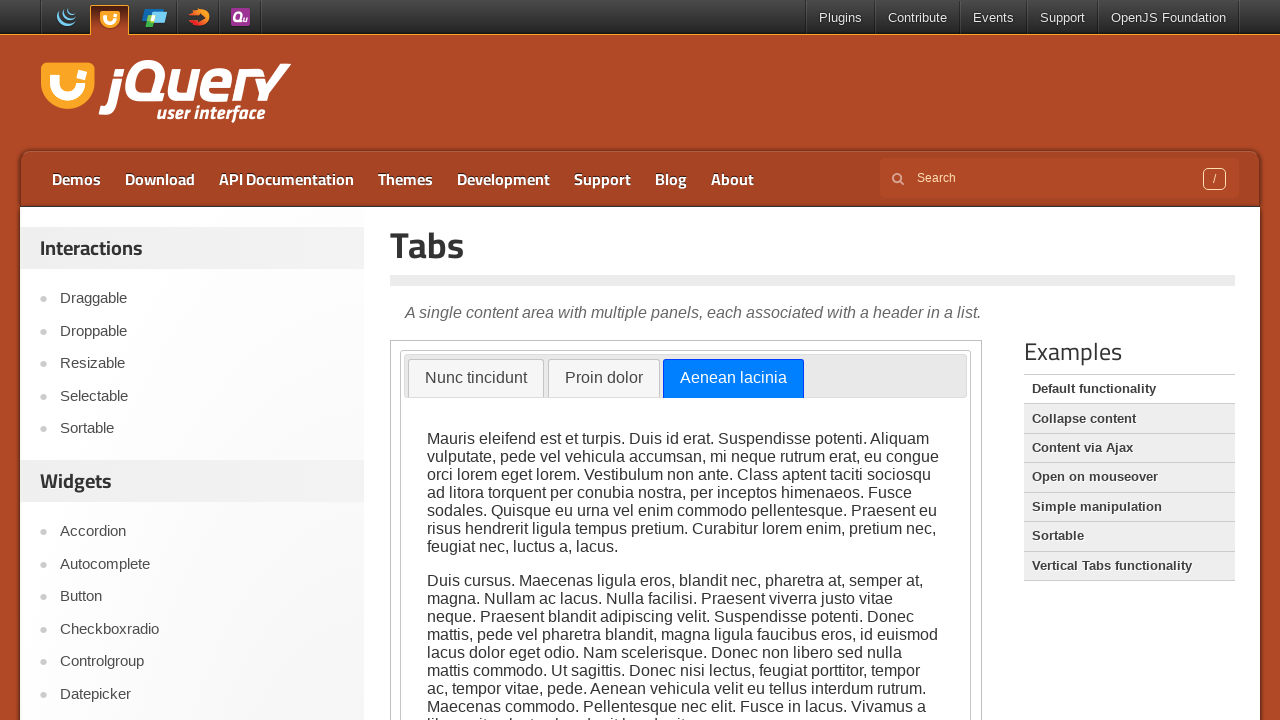

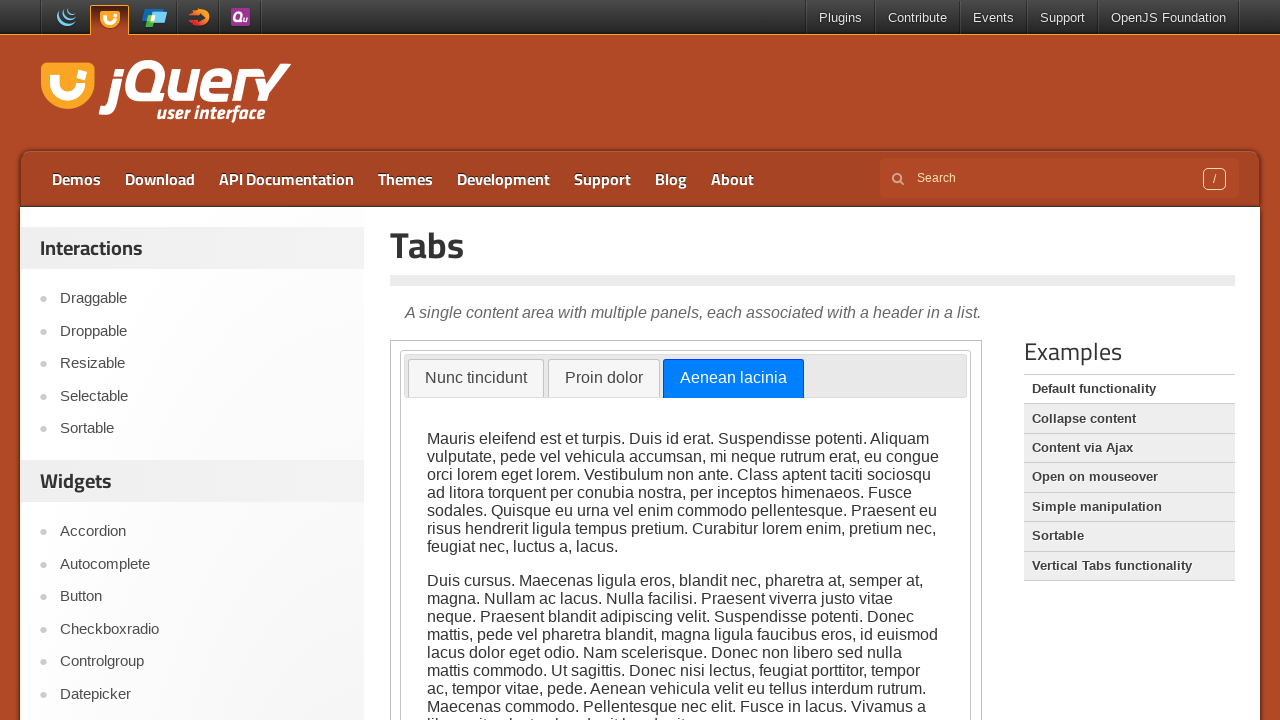